Tests form filling functionality on an Angular practice page by entering text in name fields, clicking checkbox, and submitting the form

Starting URL: https://rahulshettyacademy.com/angularpractice

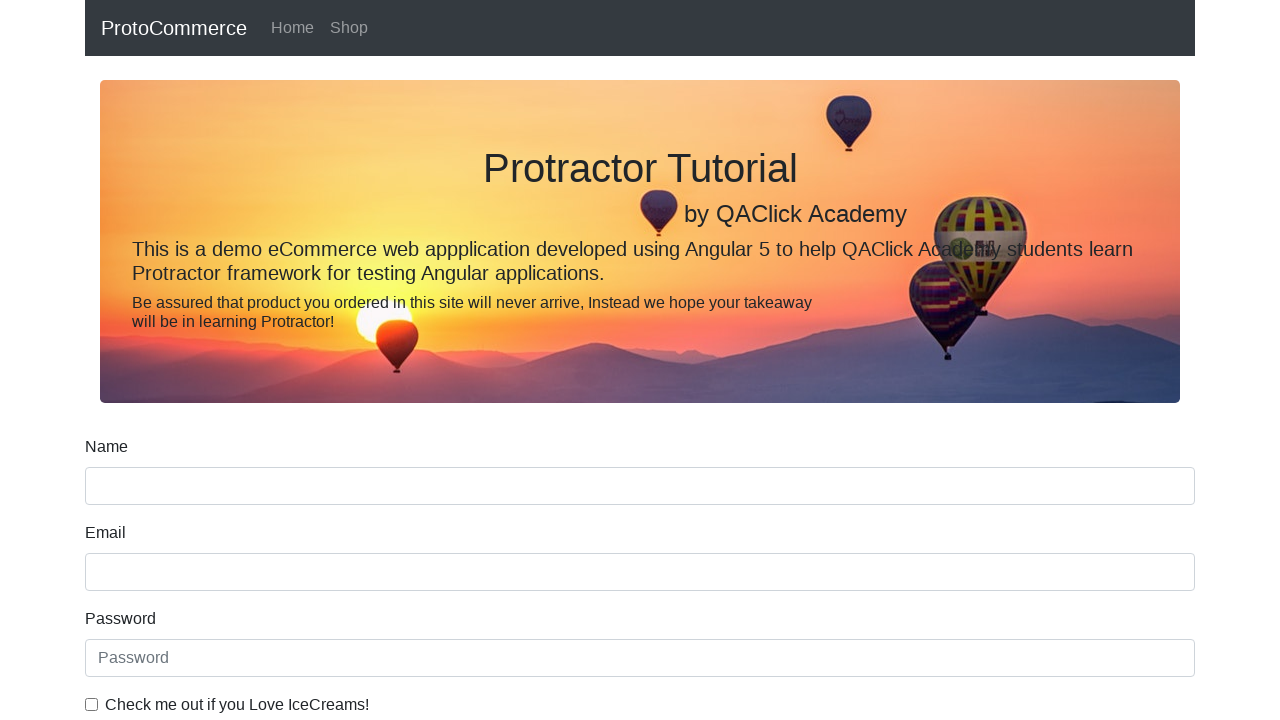

Filled name field with 'Sameer Chandravanshi' on input[name='name']
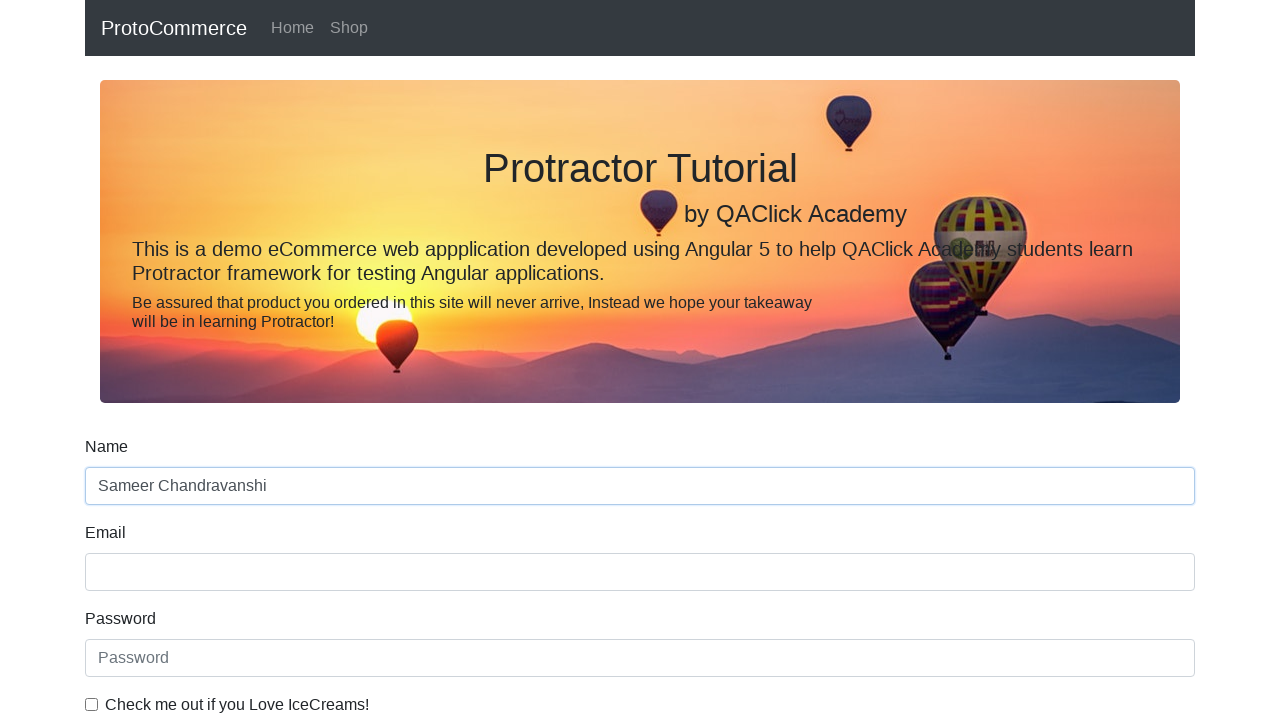

Clicked the example checkbox at (92, 704) on #exampleCheck1
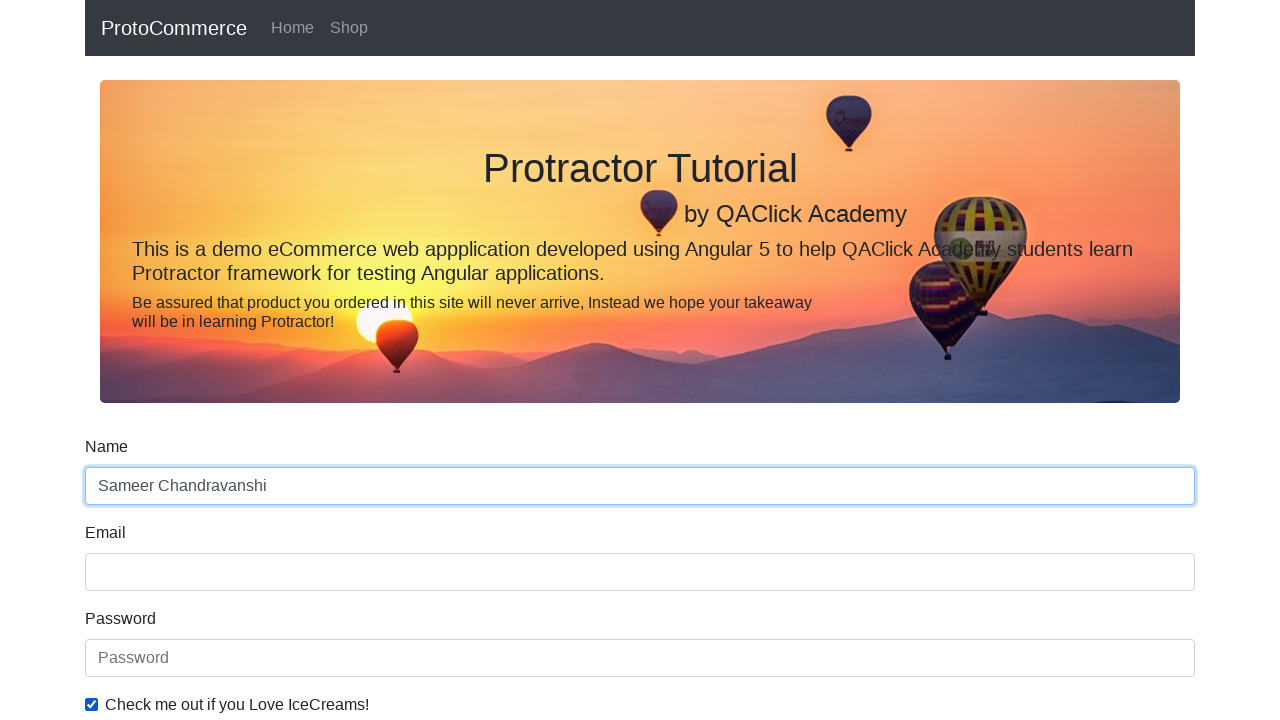

Cleared and filled name field with 'Anirudh' on input[name='name']
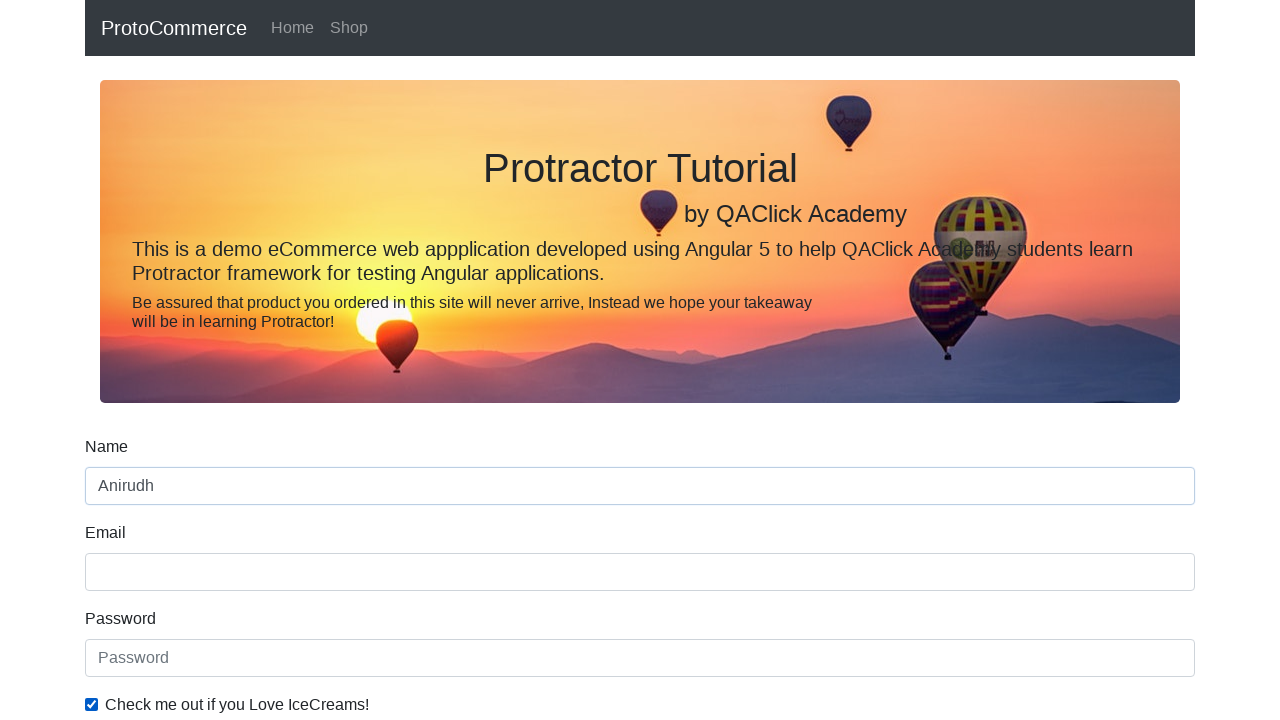

Filled name field with 'Emanuel' using CSS selector on input[name='name']
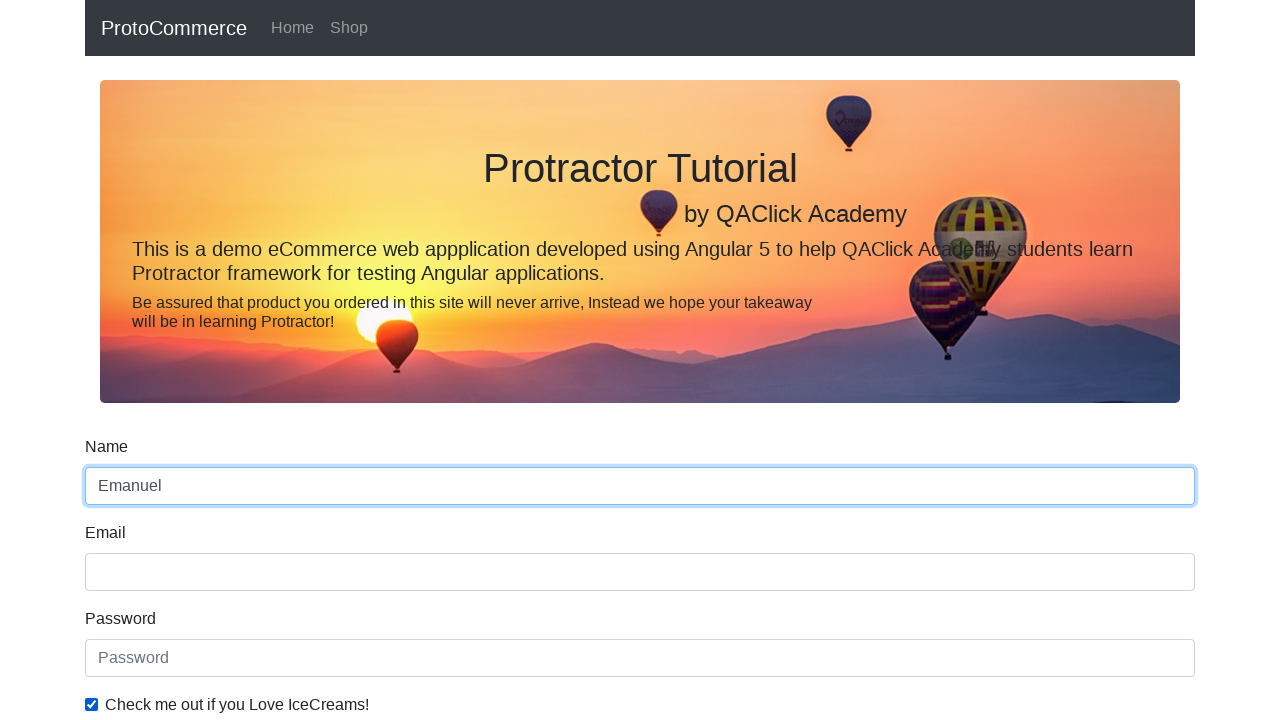

Filled form control field with 'lodu' using class selector on input.form-control.ng-untouched.ng-pristine.ng-invalid
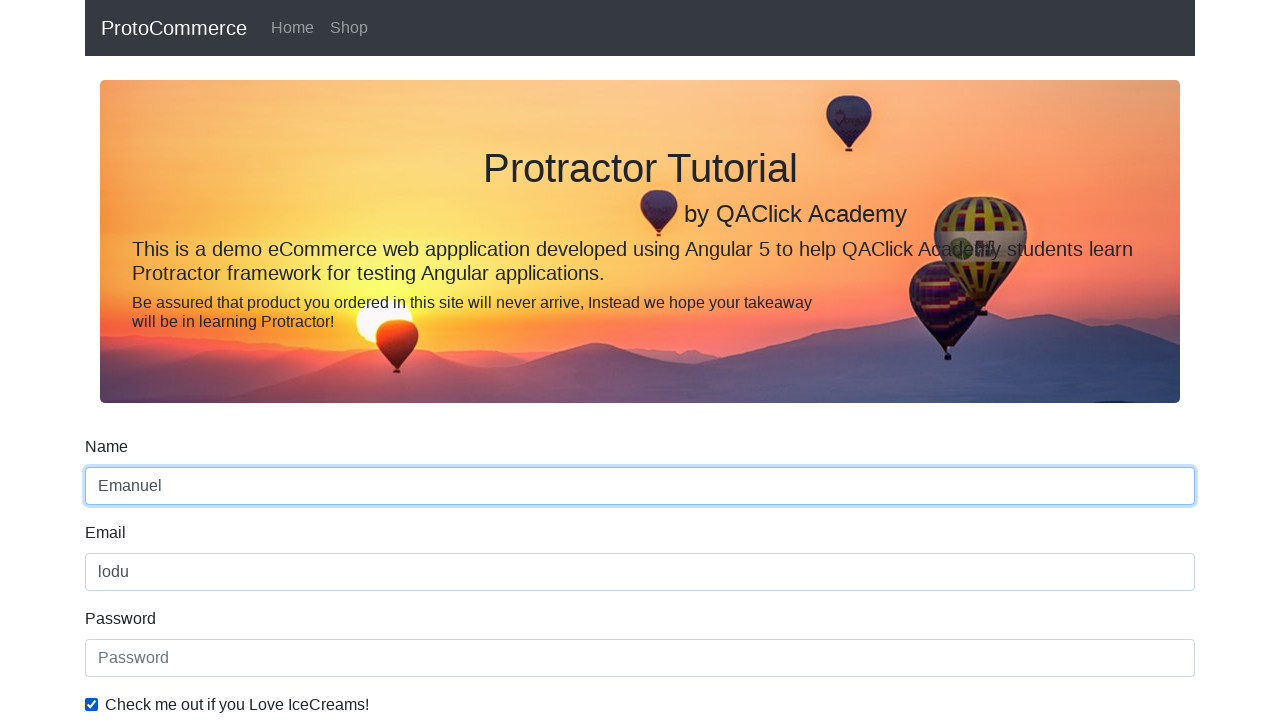

Filled name field with 'Emanuel' again on input[name='name']
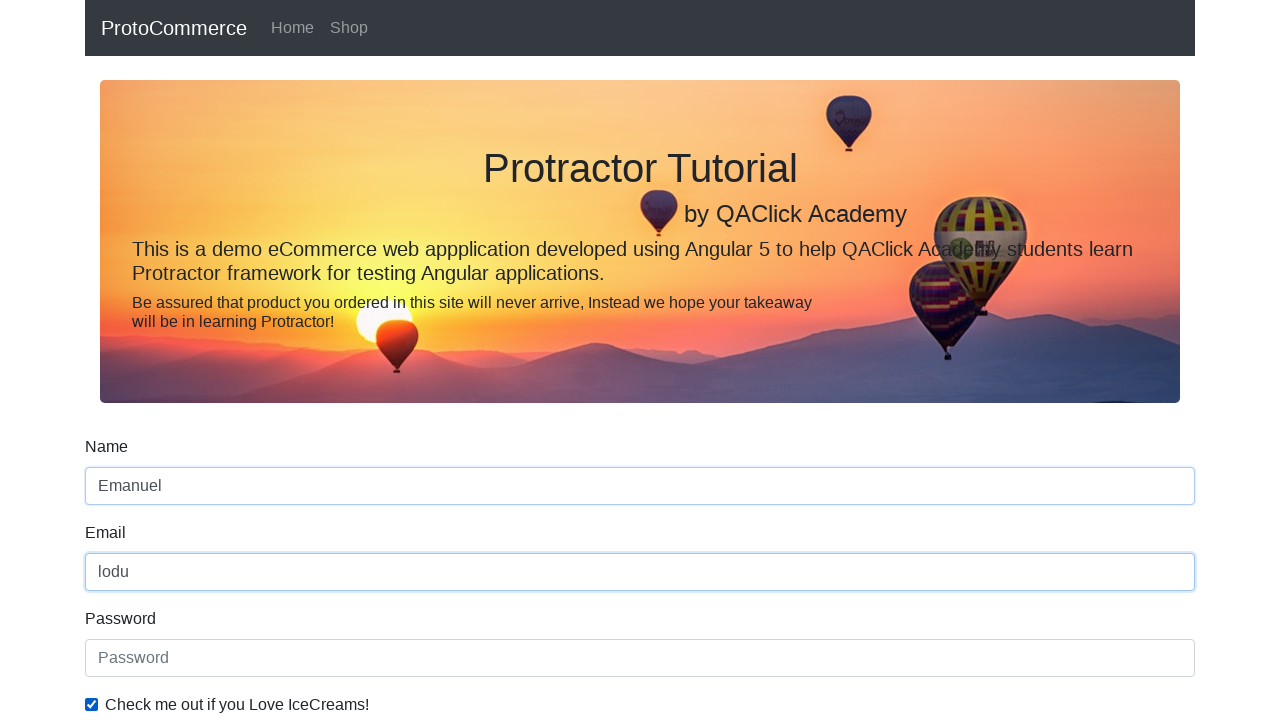

Filled name field with 'Emanuel Thomas' on input[name='name']
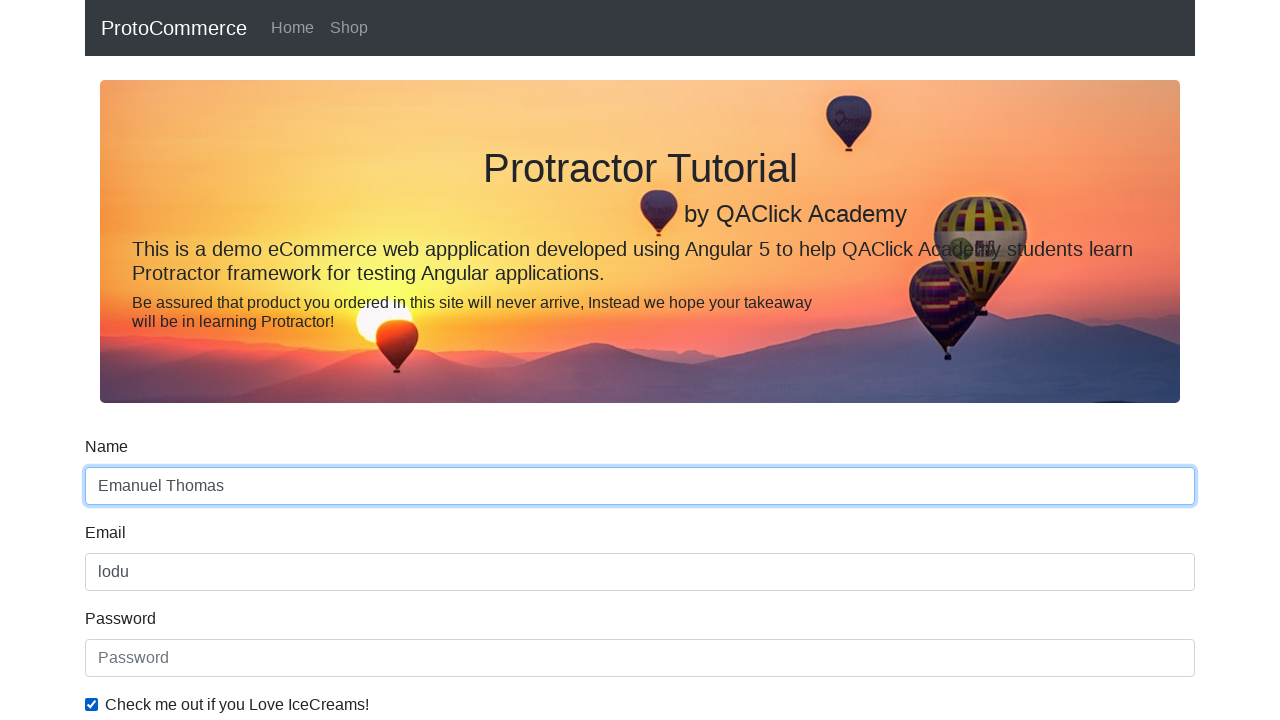

Clicked submit button to submit the form at (123, 491) on input[type='submit']
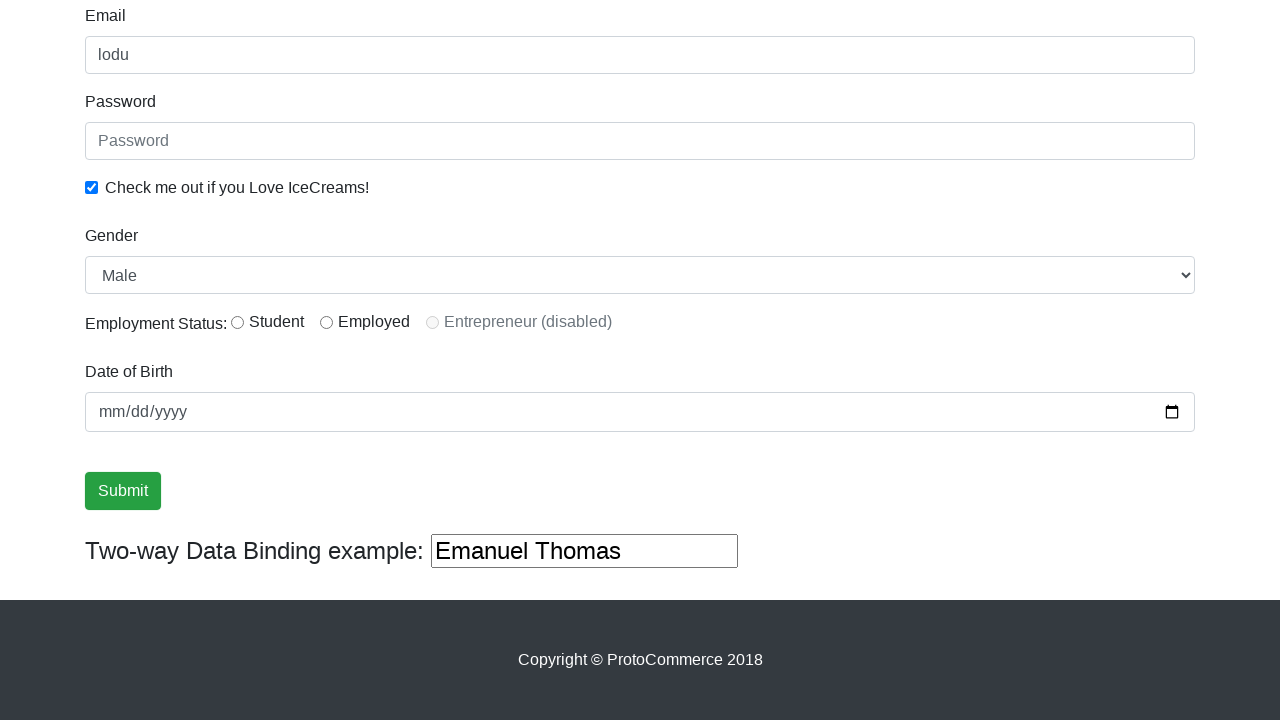

Success message appeared after form submission
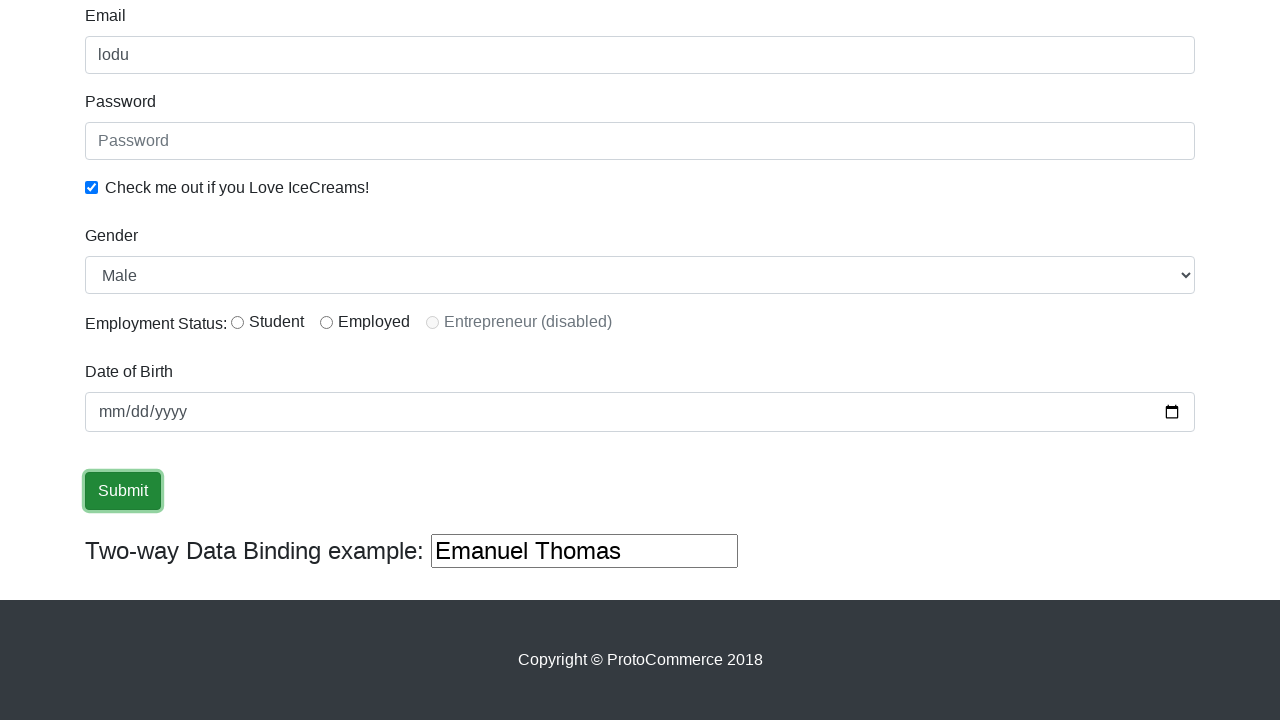

Verified that success message is visible
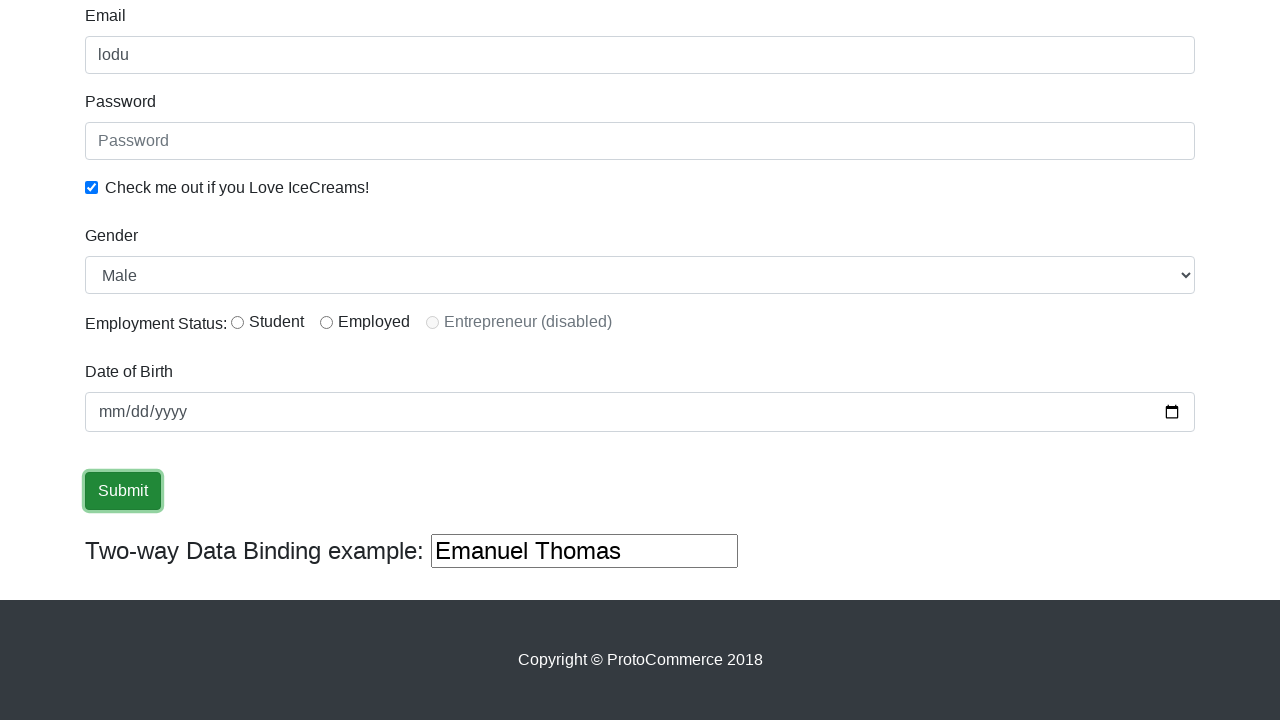

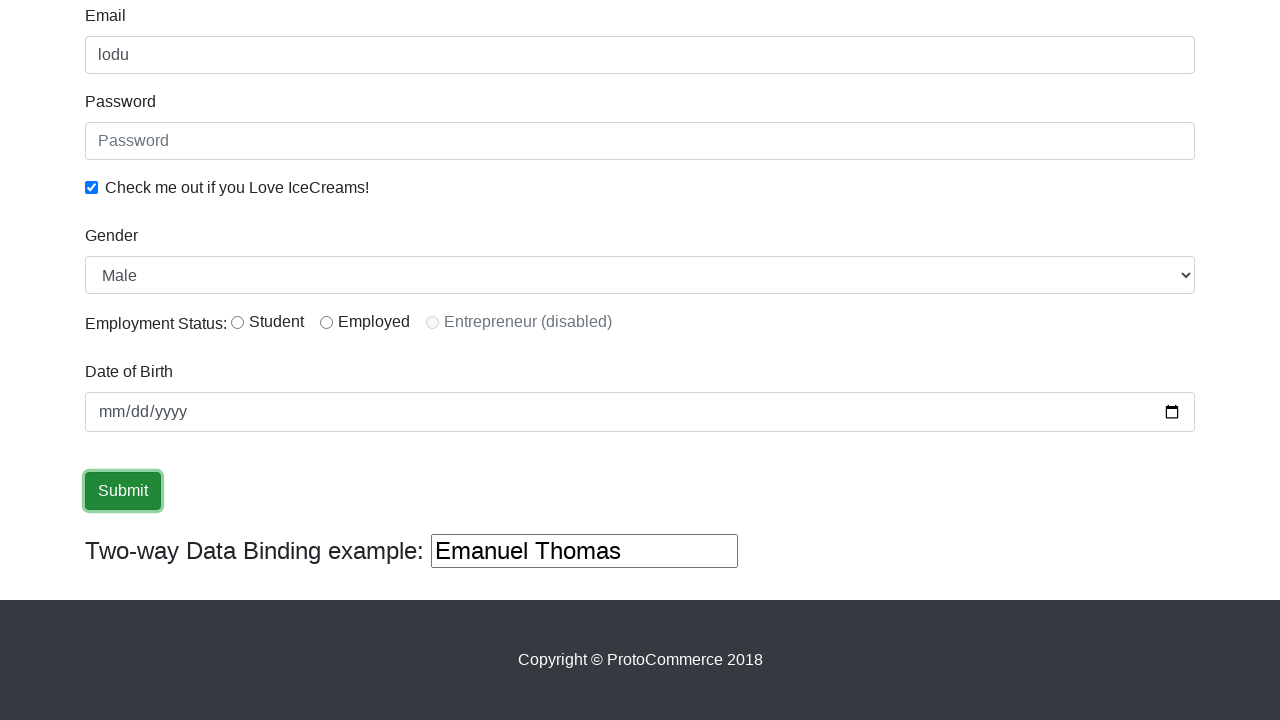